Tests form submission functionality by navigating to an input form demo page, filling out all form fields including personal and address information, and submitting the form

Starting URL: https://www.lambdatest.com/selenium-playground

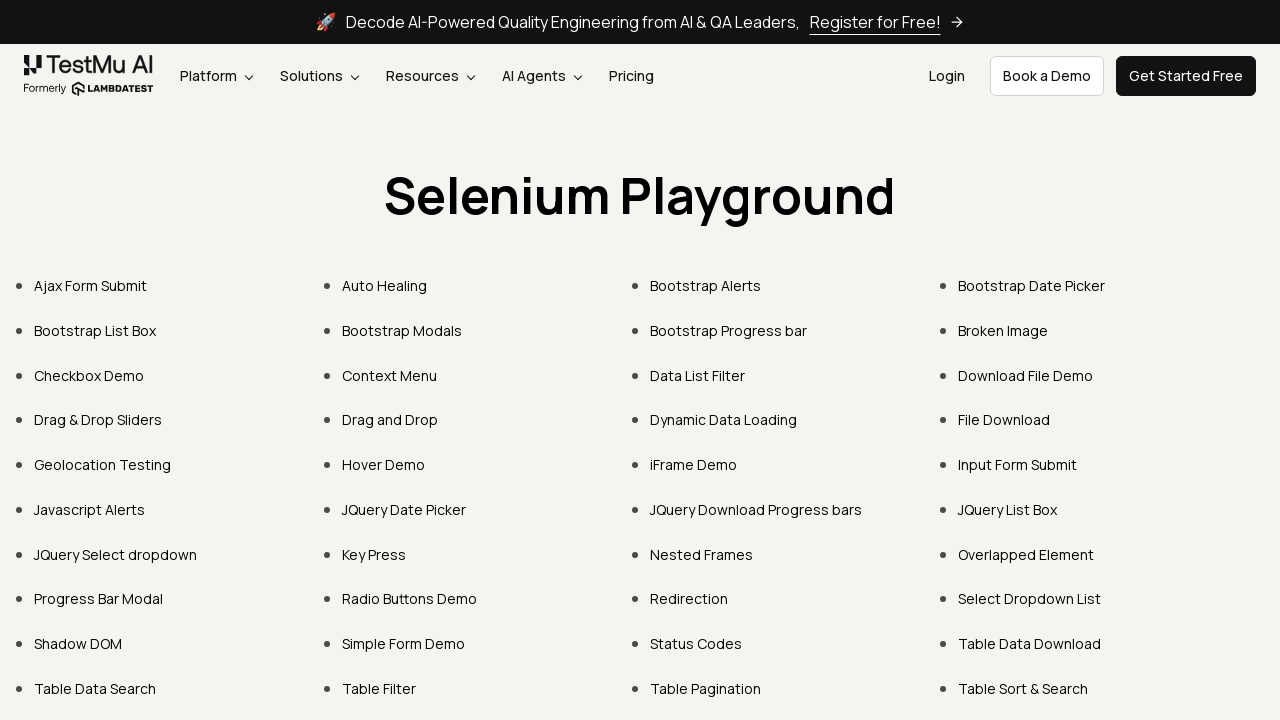

Clicked on 'Input Form Submit' link to navigate to form page at (1018, 464) on xpath=//a[contains(text(), 'Input Form Submit')]
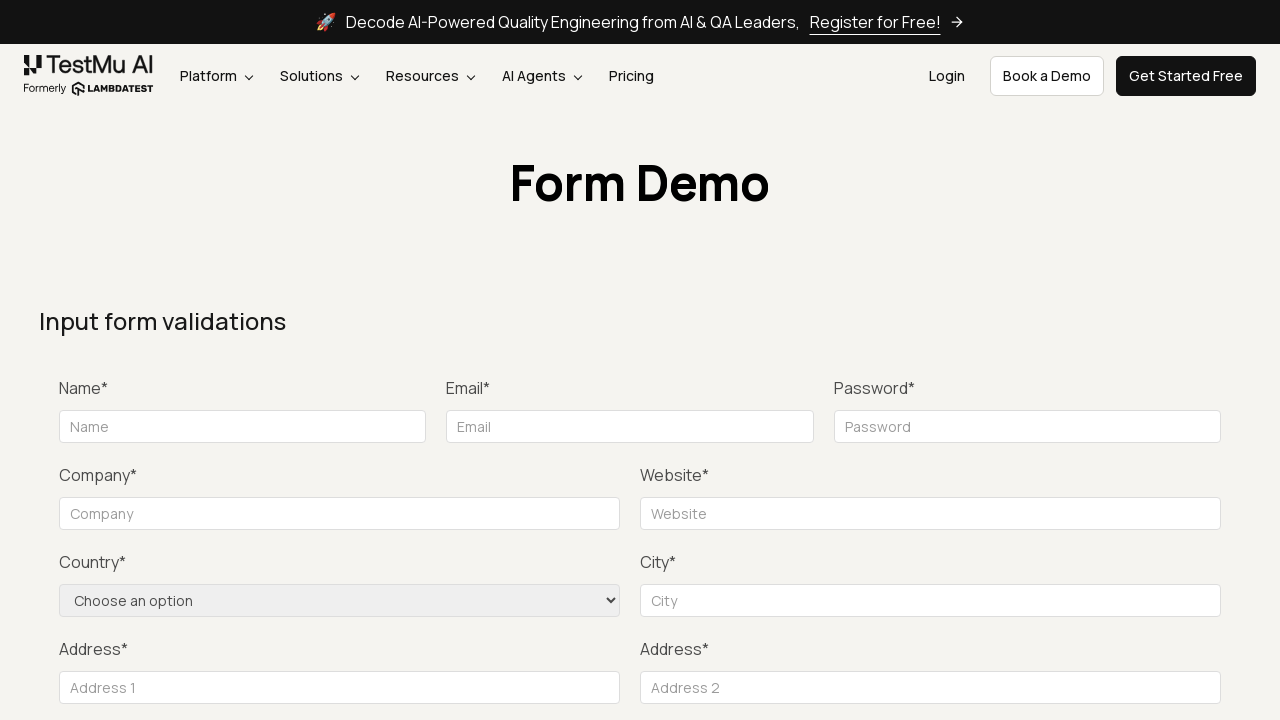

Filled name field with 'Jenny Joe' on #name
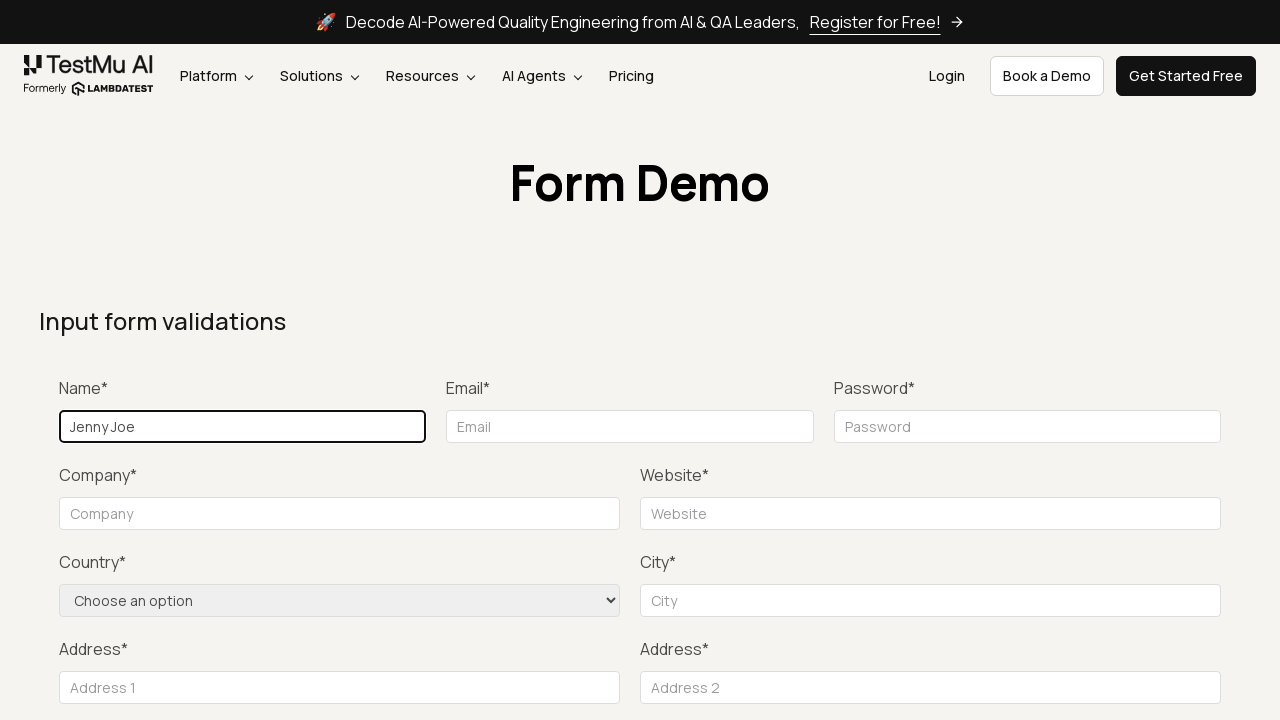

Filled email field with 'jenny@gmail.com' on #inputEmail4
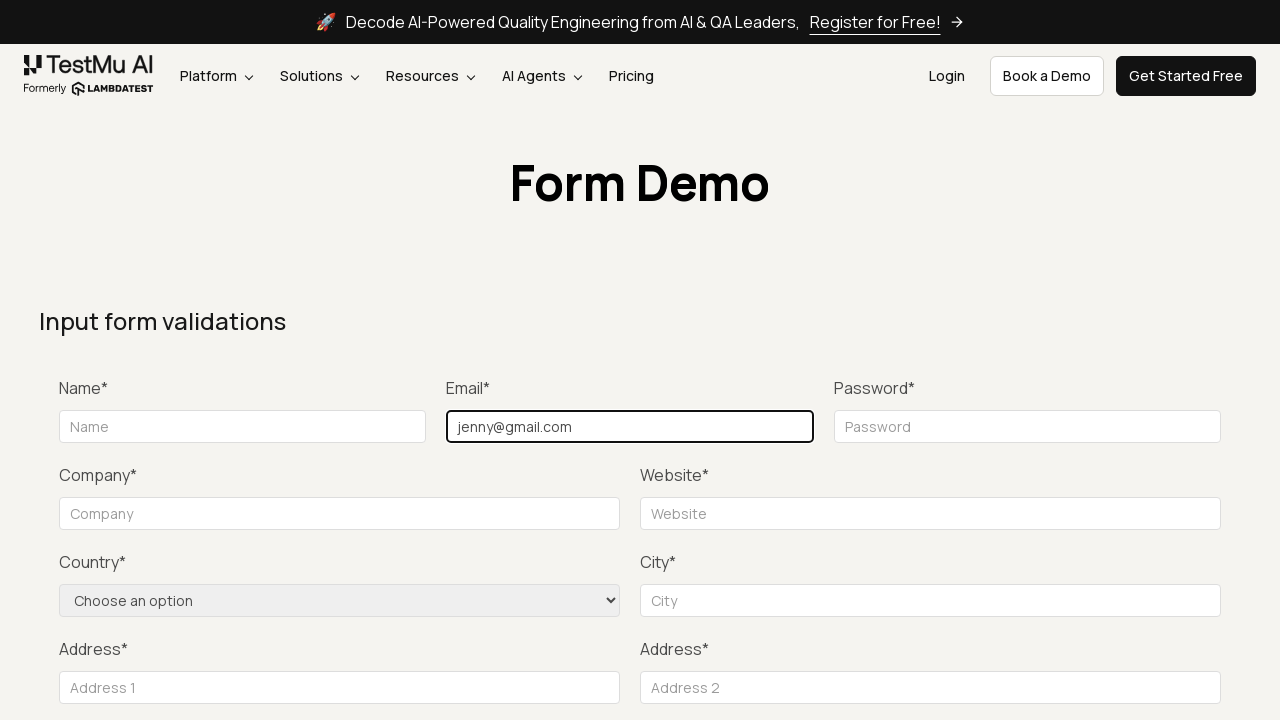

Filled password field with '12345' on #inputPassword4
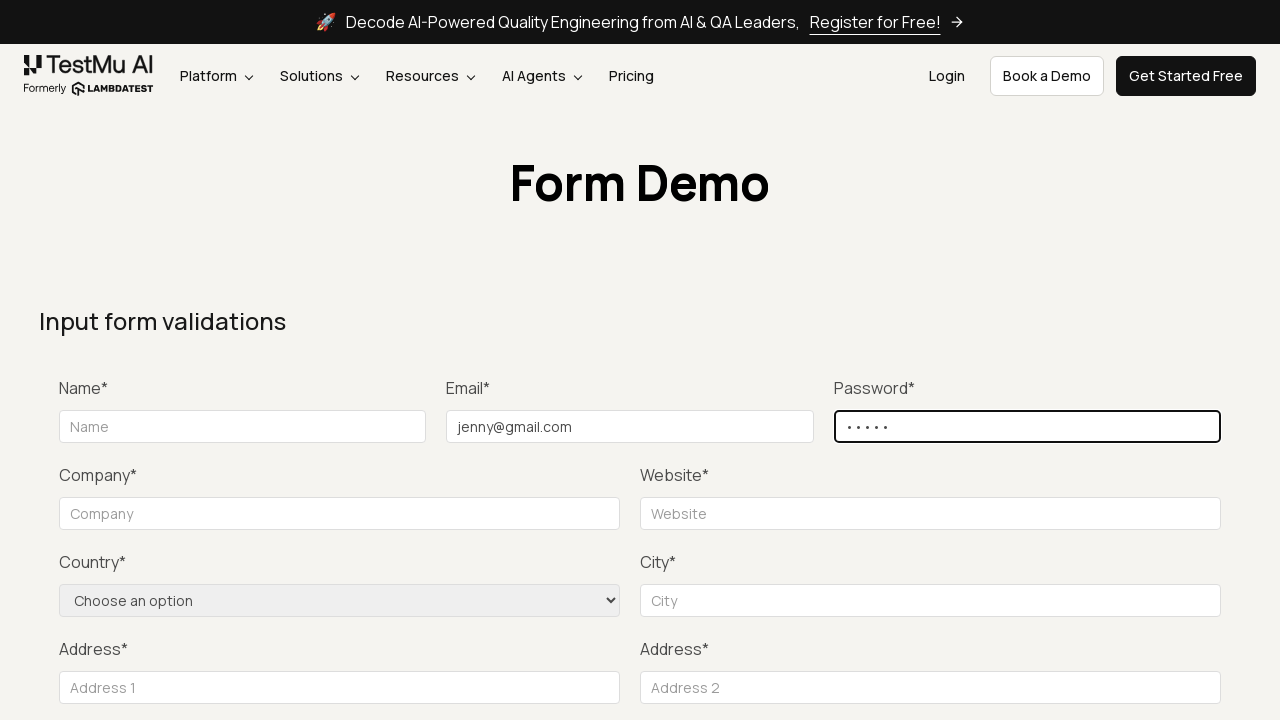

Filled company field with 'Testing' on #company
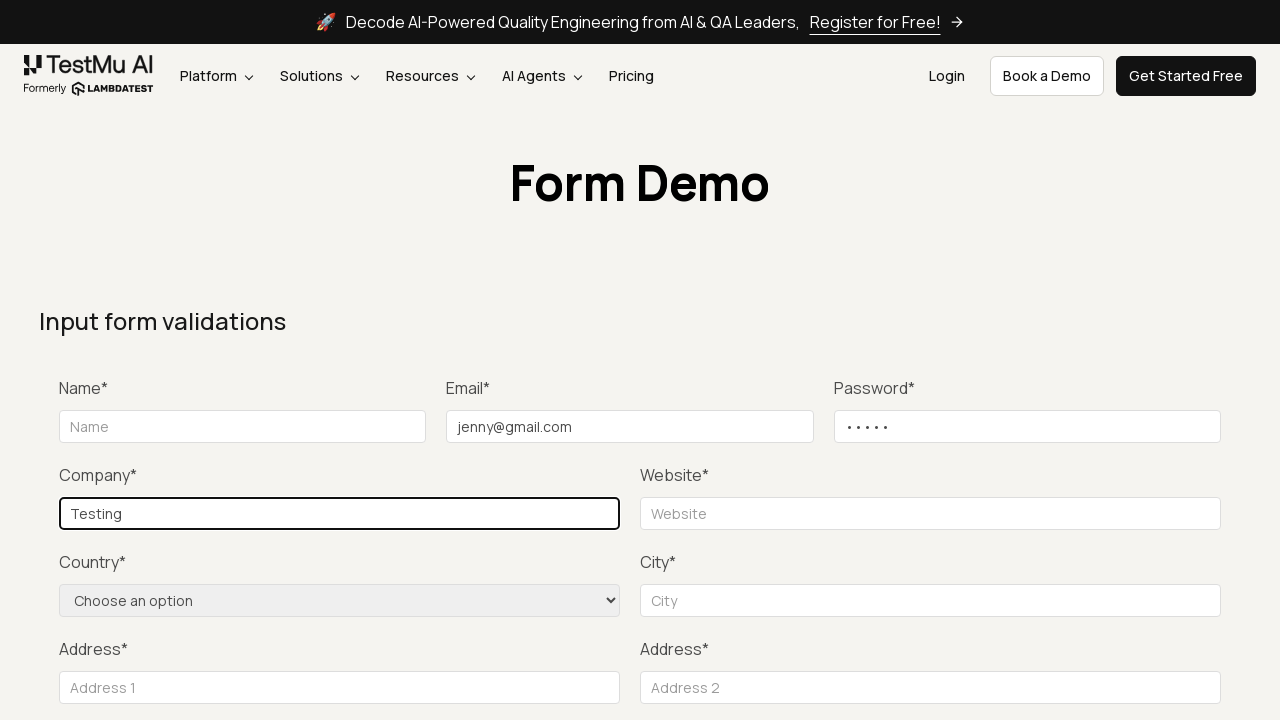

Filled website field with 'https://www.google.com/' on #websitename
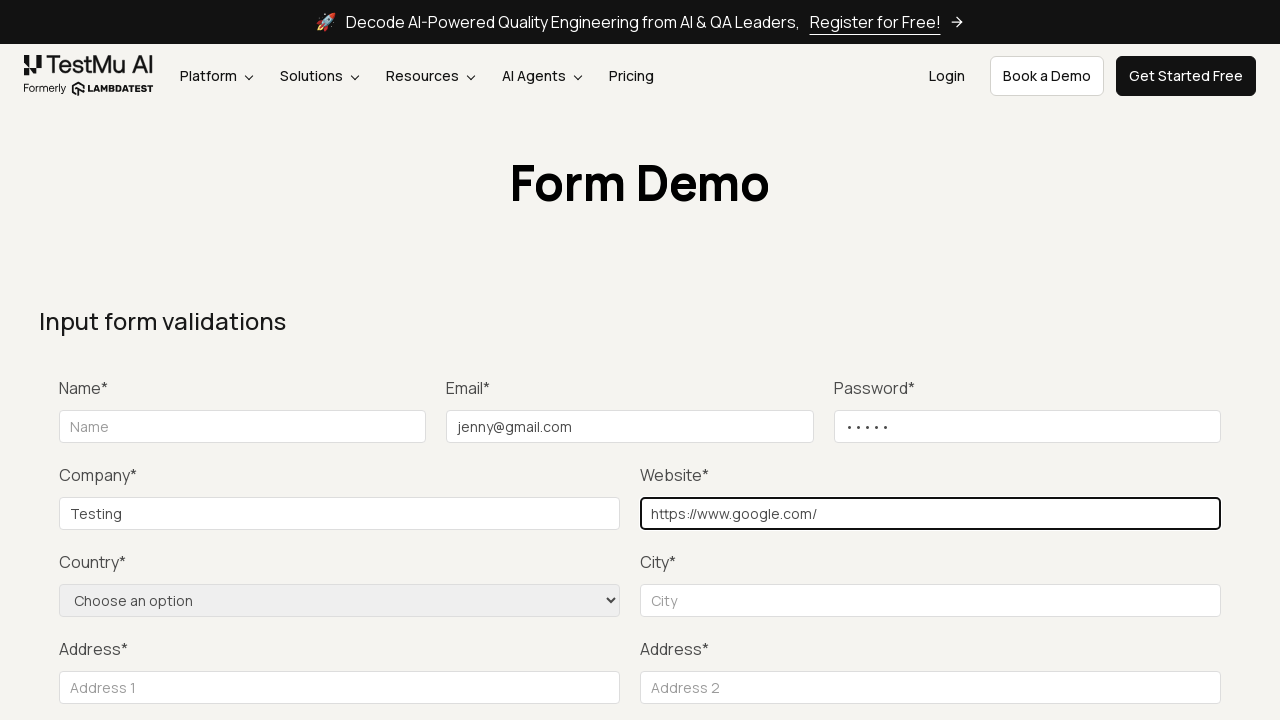

Selected 'United States' from country dropdown on select[name='country']
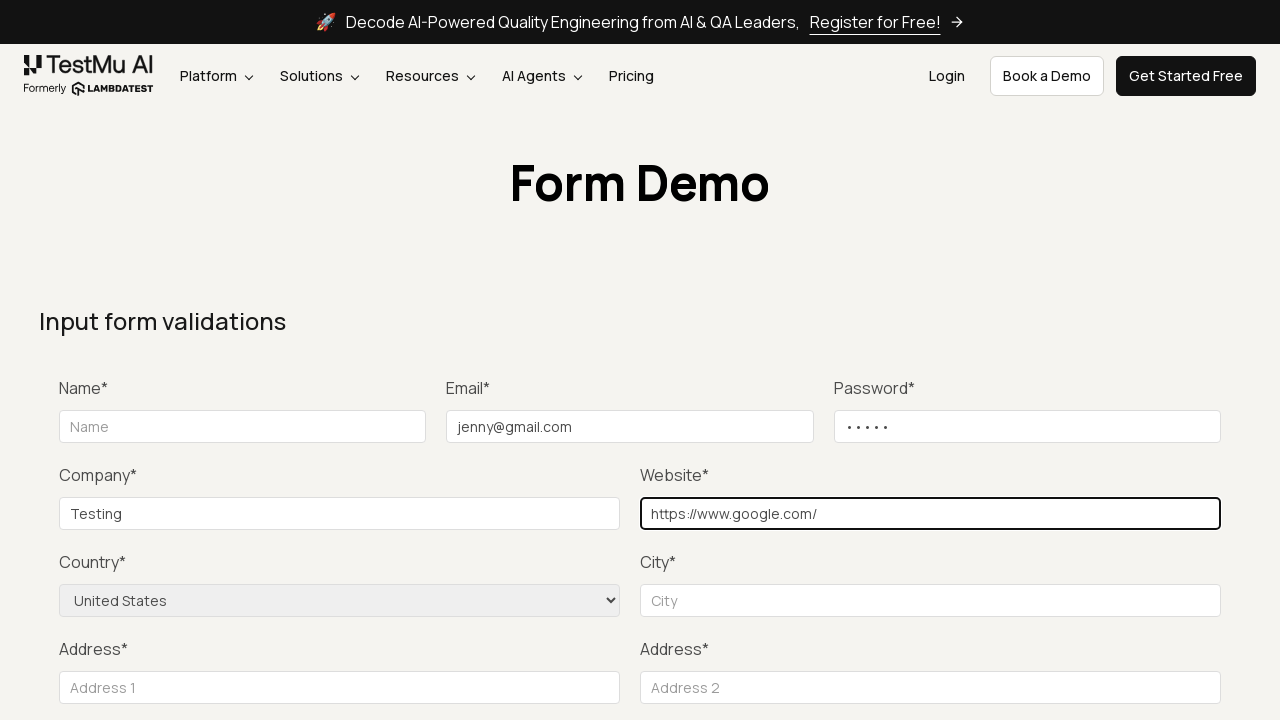

Filled city field with 'WM' on #inputCity
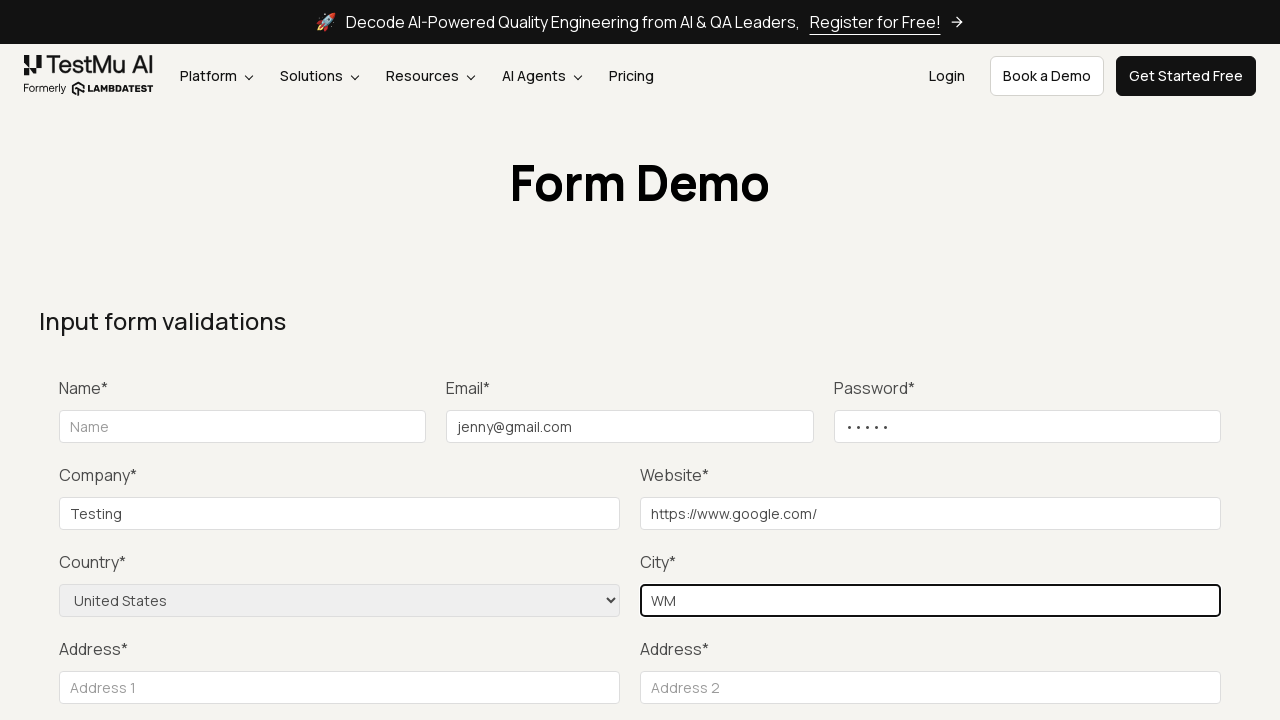

Filled address line 1 with '123 Test St' on #inputAddress1
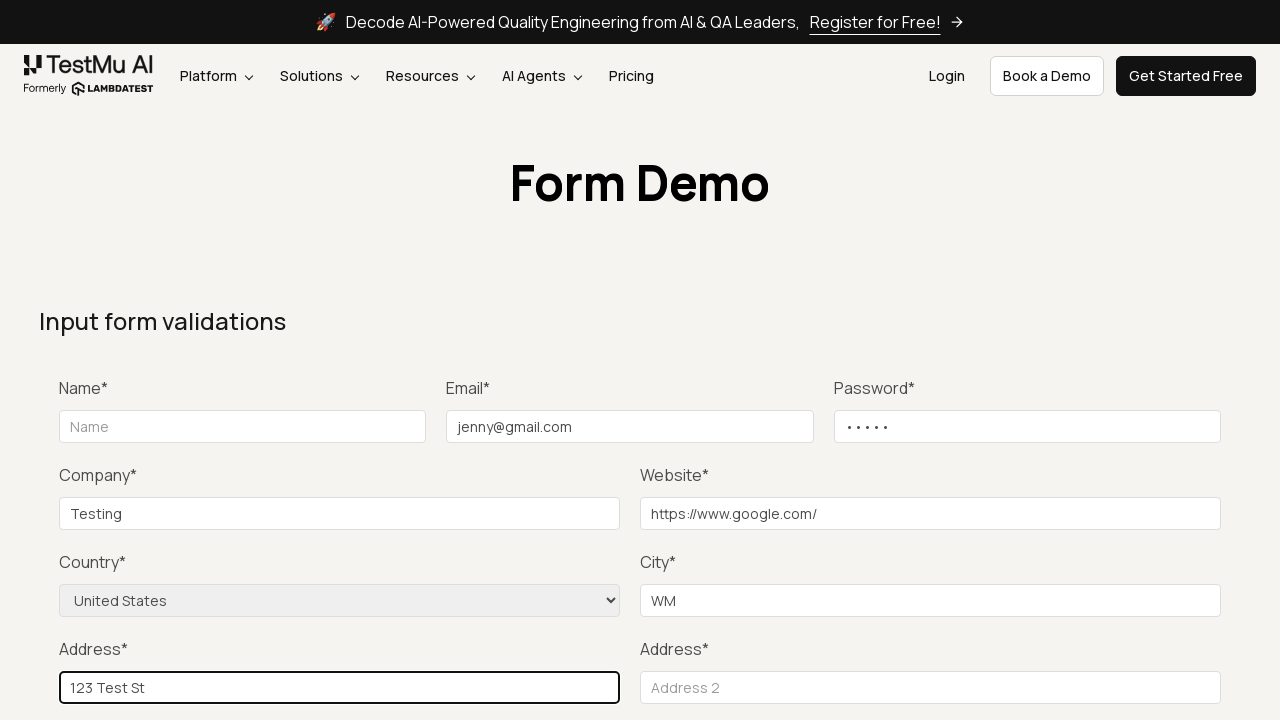

Filled address line 2 with 'SUITE 12' on #inputAddress2
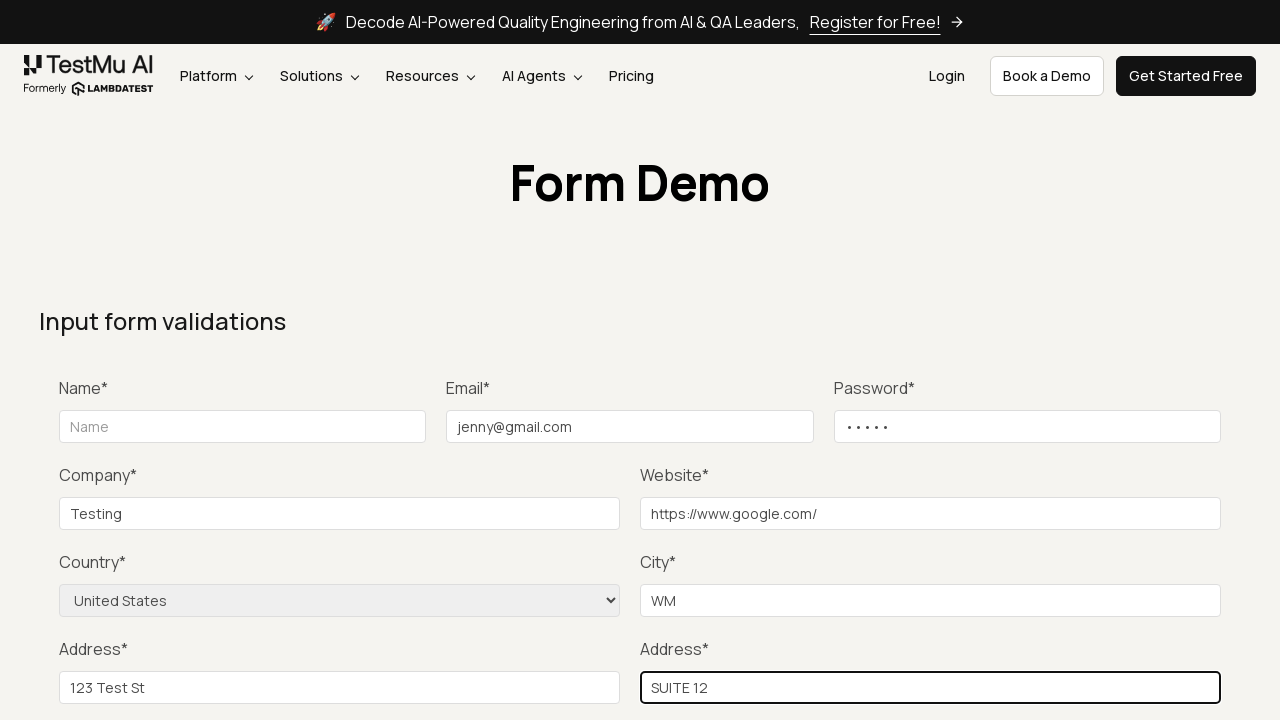

Filled state field with 'GA' on #inputState
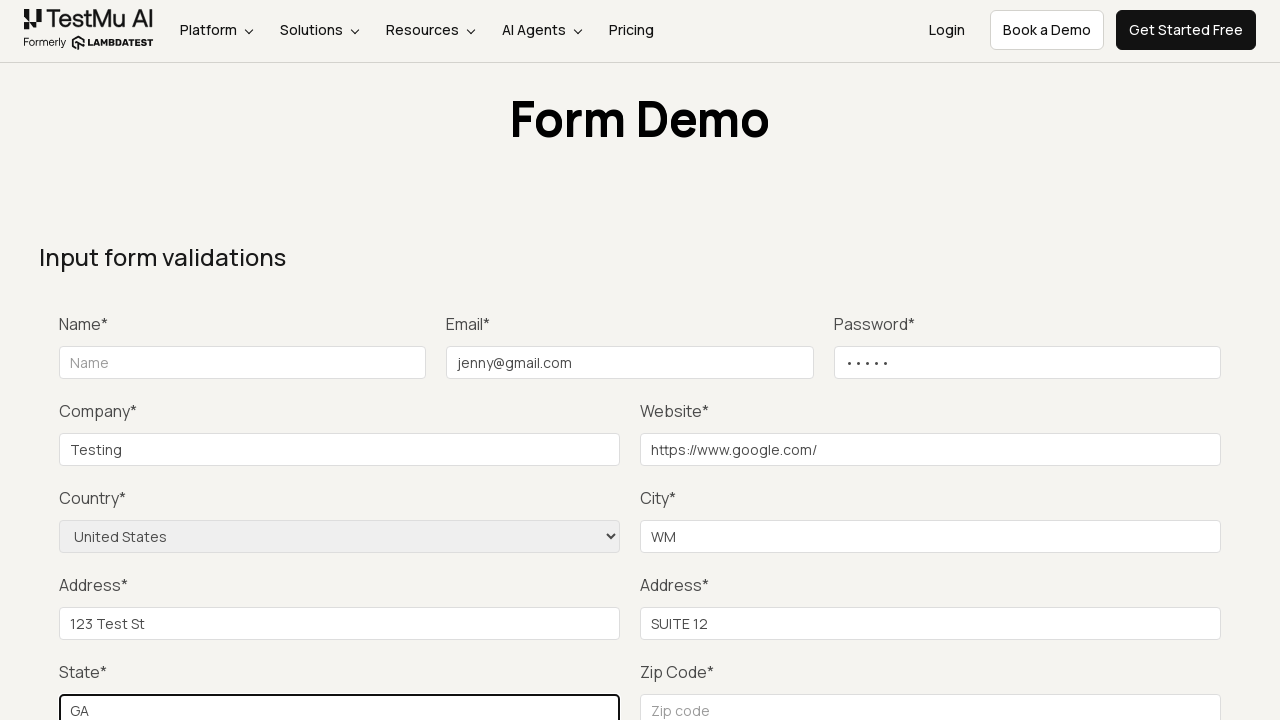

Filled zip code field with '12345' on #inputZip
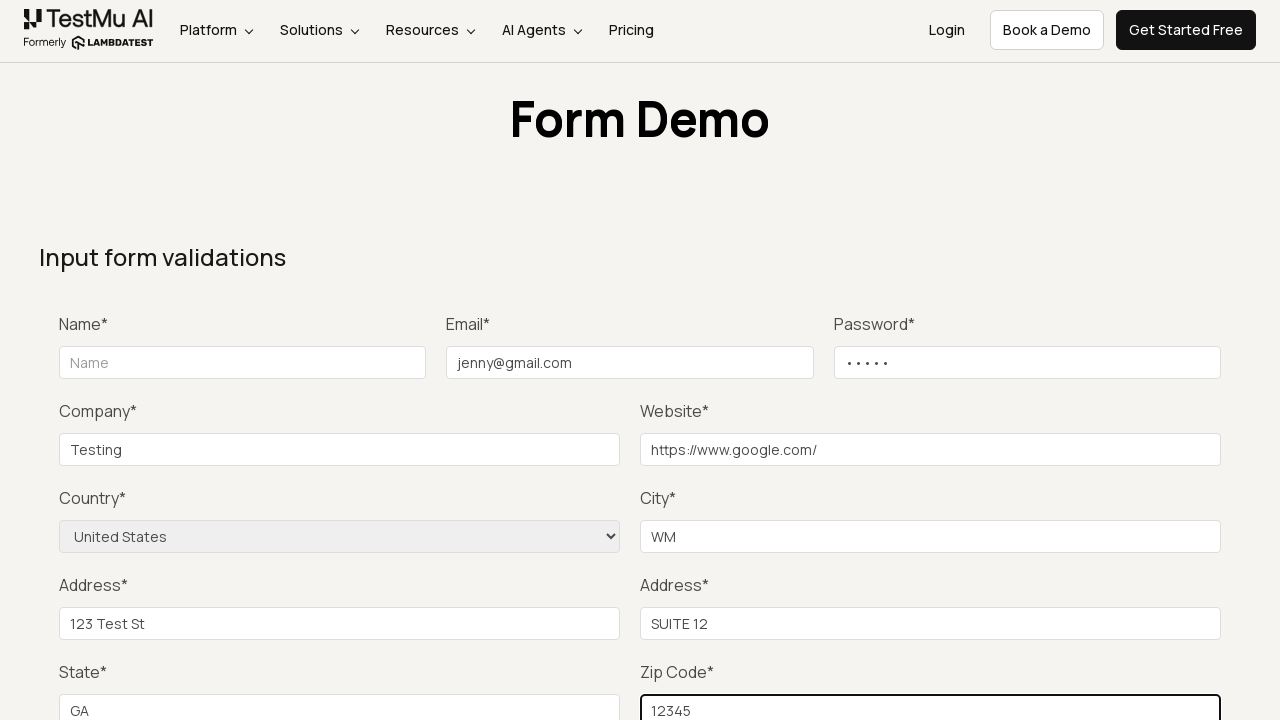

Clicked Submit button to complete form submission at (1131, 360) on xpath=//button[.='Submit']
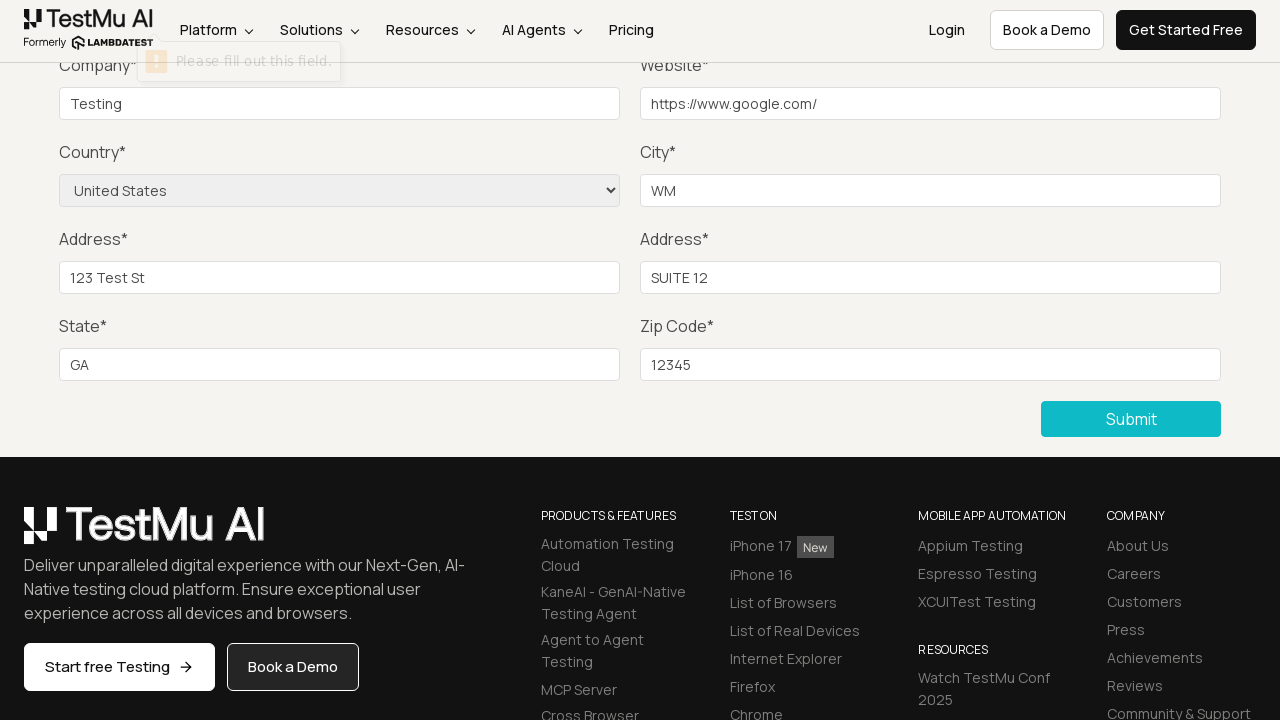

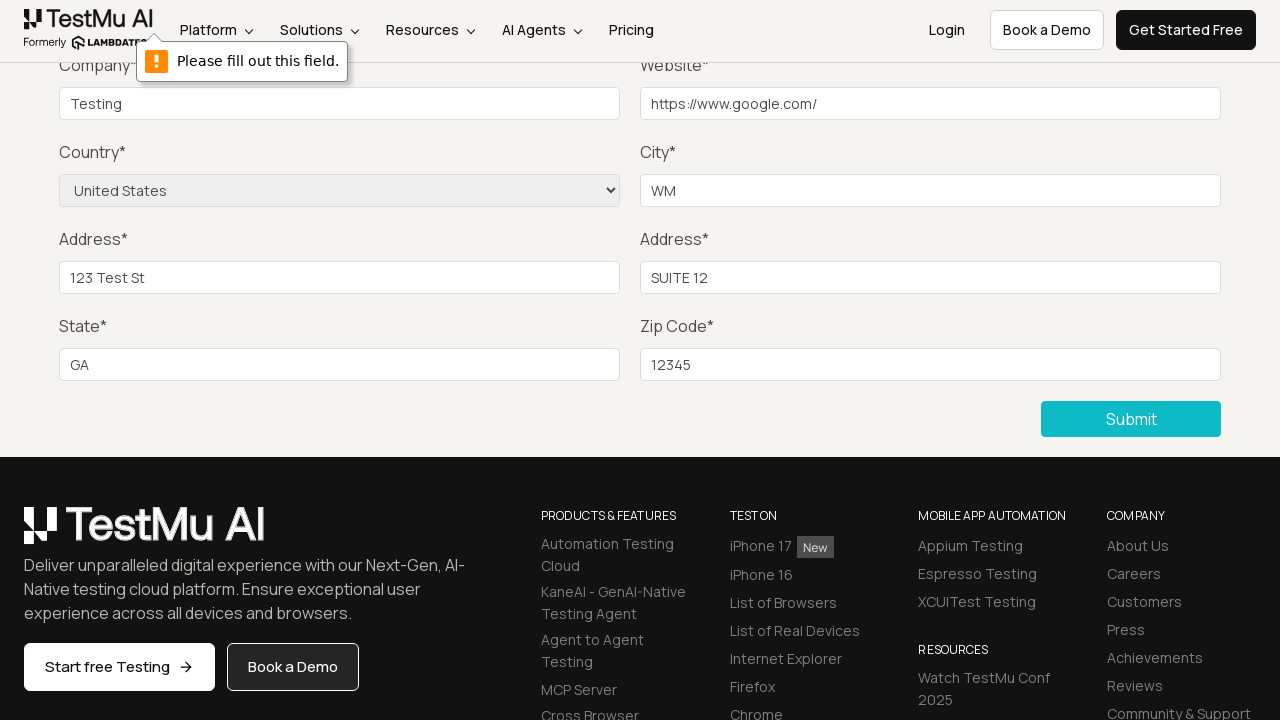